Tests the shopping cart functionality by navigating to the shop, adding multiple items to the cart (clicking Buy on item 6 twice and item 4 once), then navigating to the cart and verifying items are present.

Starting URL: http://jupiter.cloud.planittesting.com

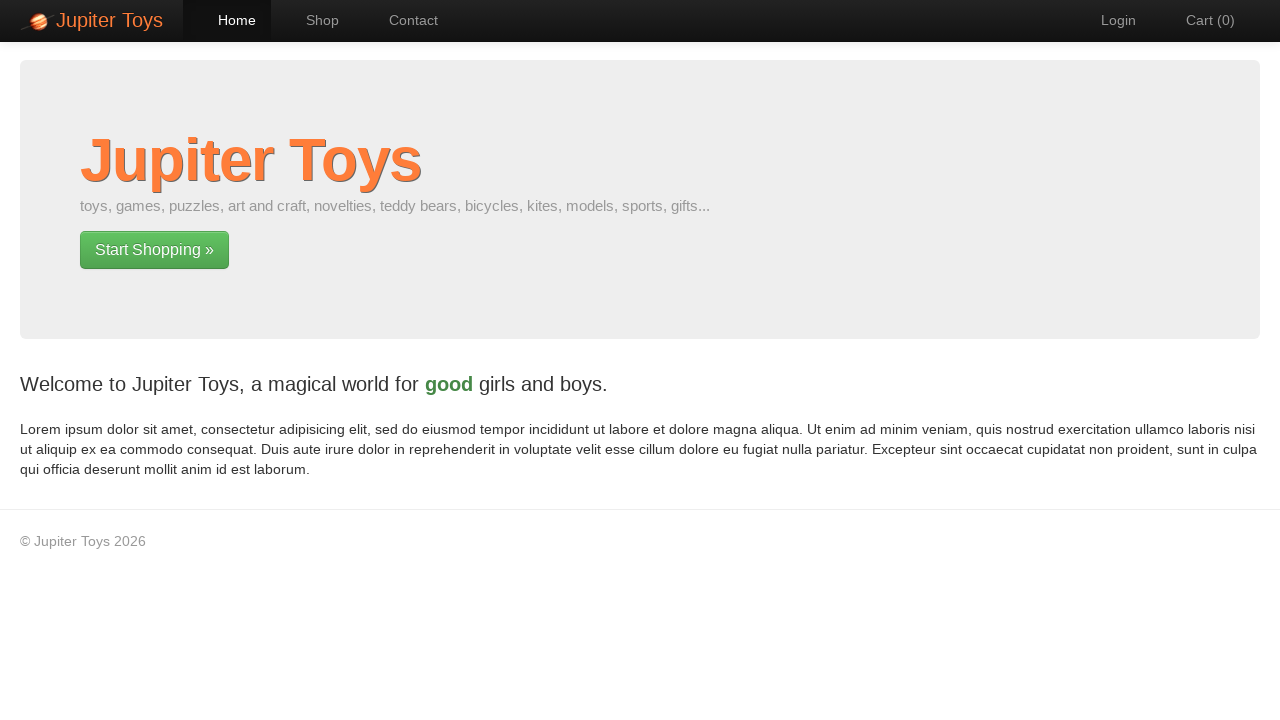

Clicked Shop link to navigate to shop page at (312, 20) on a:has-text('Shop')
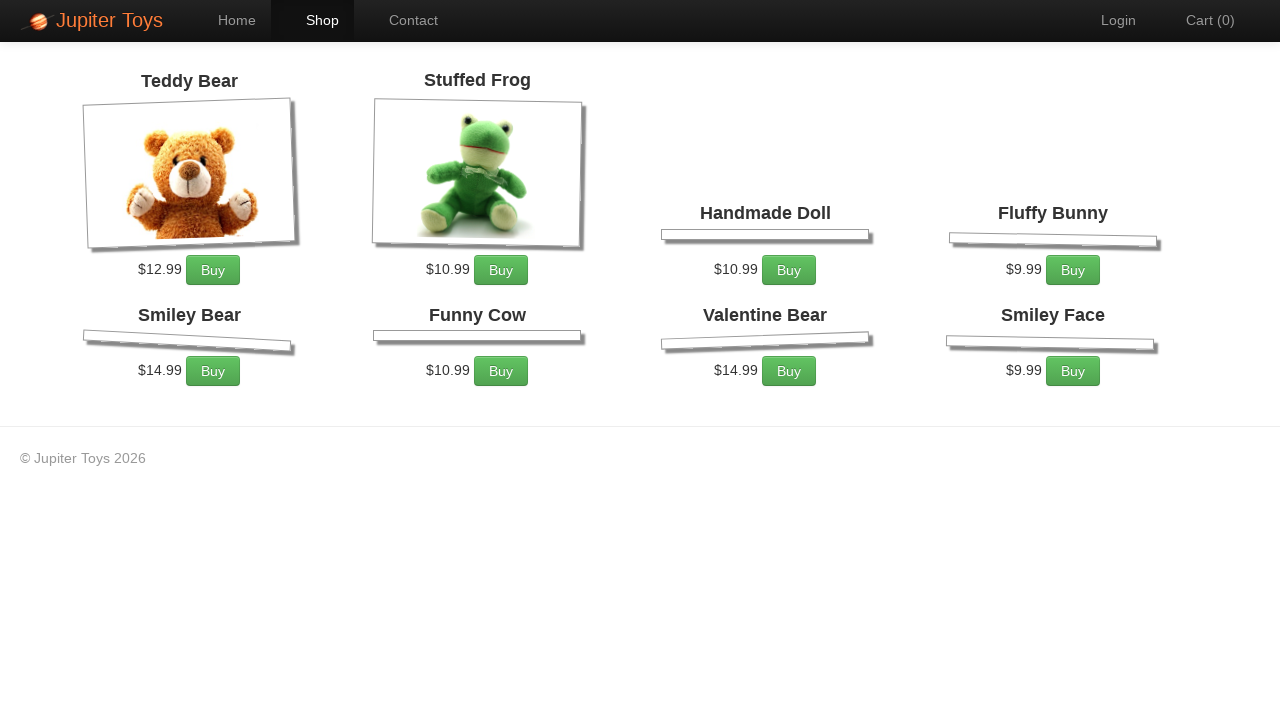

Clicked Buy button for item 6 (first time) at (501, 504) on (//a[contains(text(),'Buy')])[6]
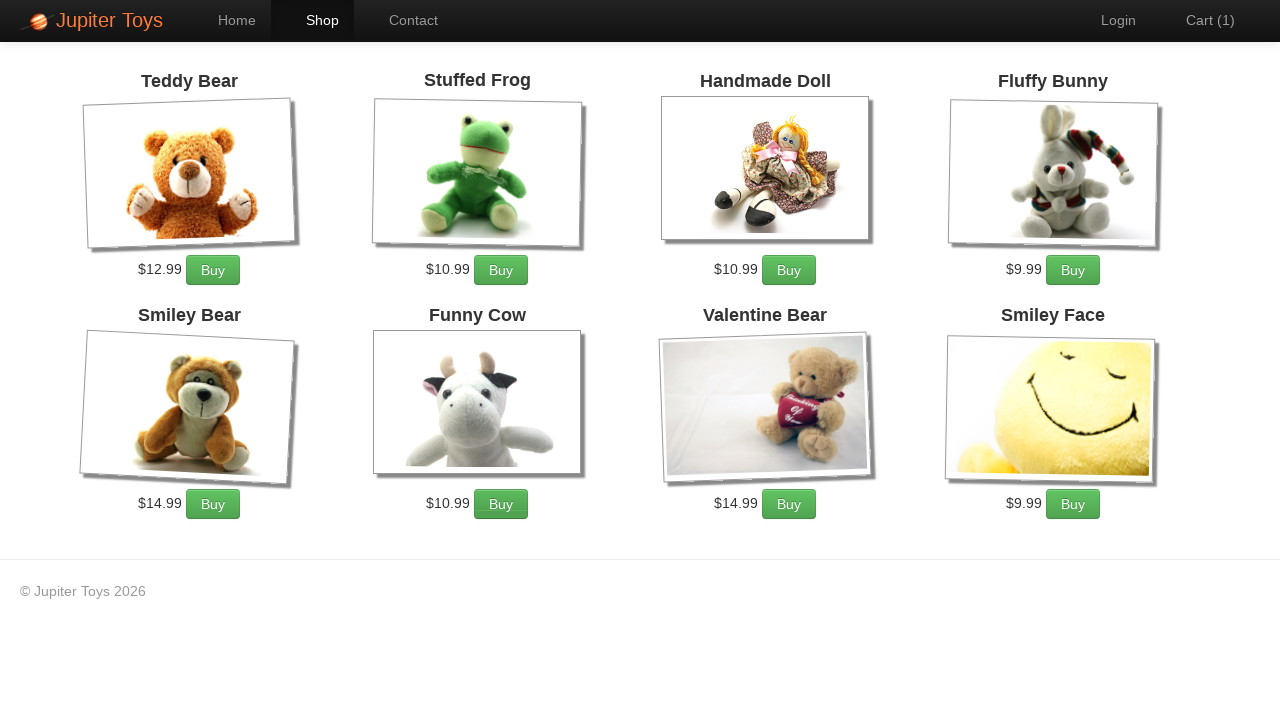

Clicked Buy button for item 6 (second time) at (501, 504) on (//a[contains(text(),'Buy')])[6]
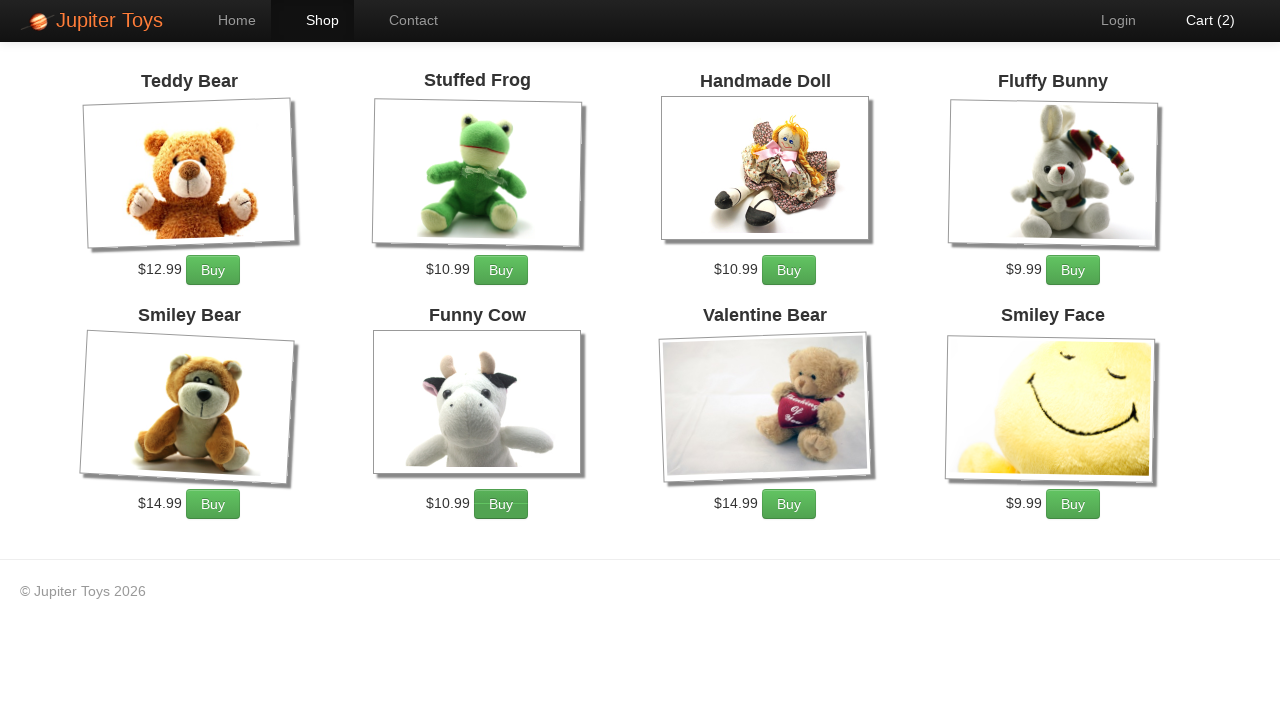

Clicked Buy button for item 4 at (1073, 270) on (//a[contains(text(),'Buy')])[4]
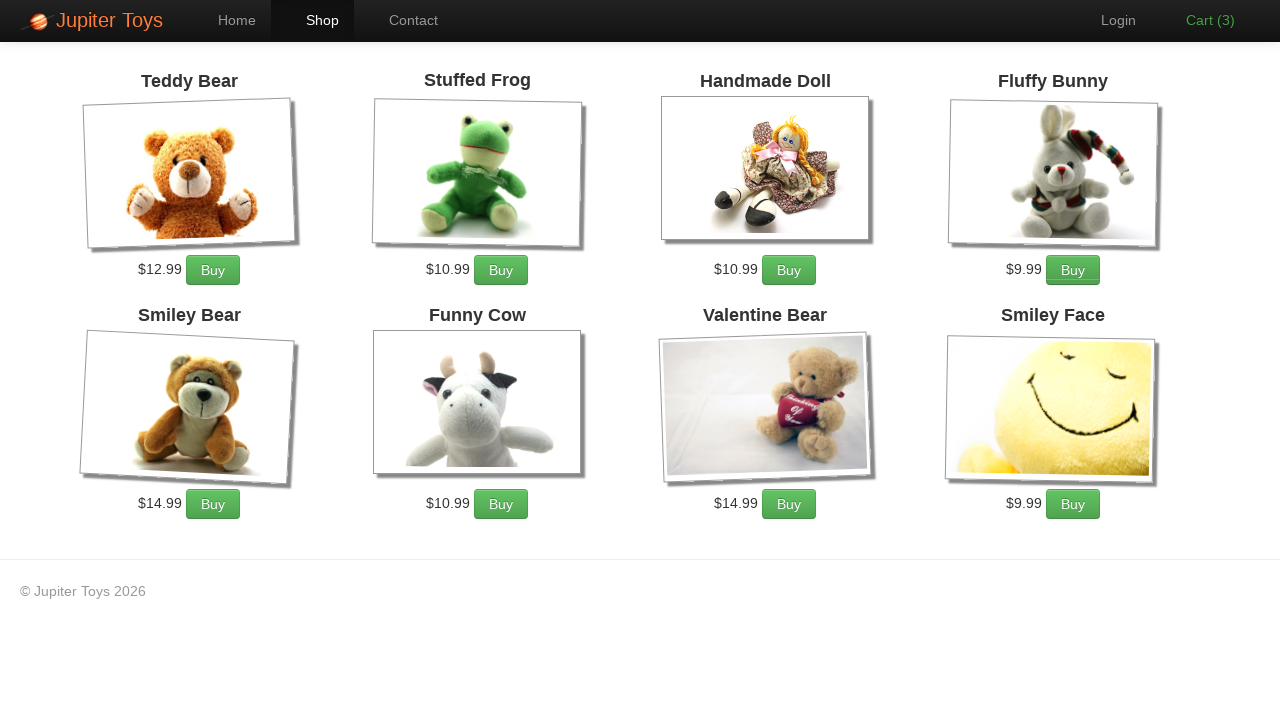

Clicked cart icon to view shopping cart at (1200, 20) on #nav-cart a
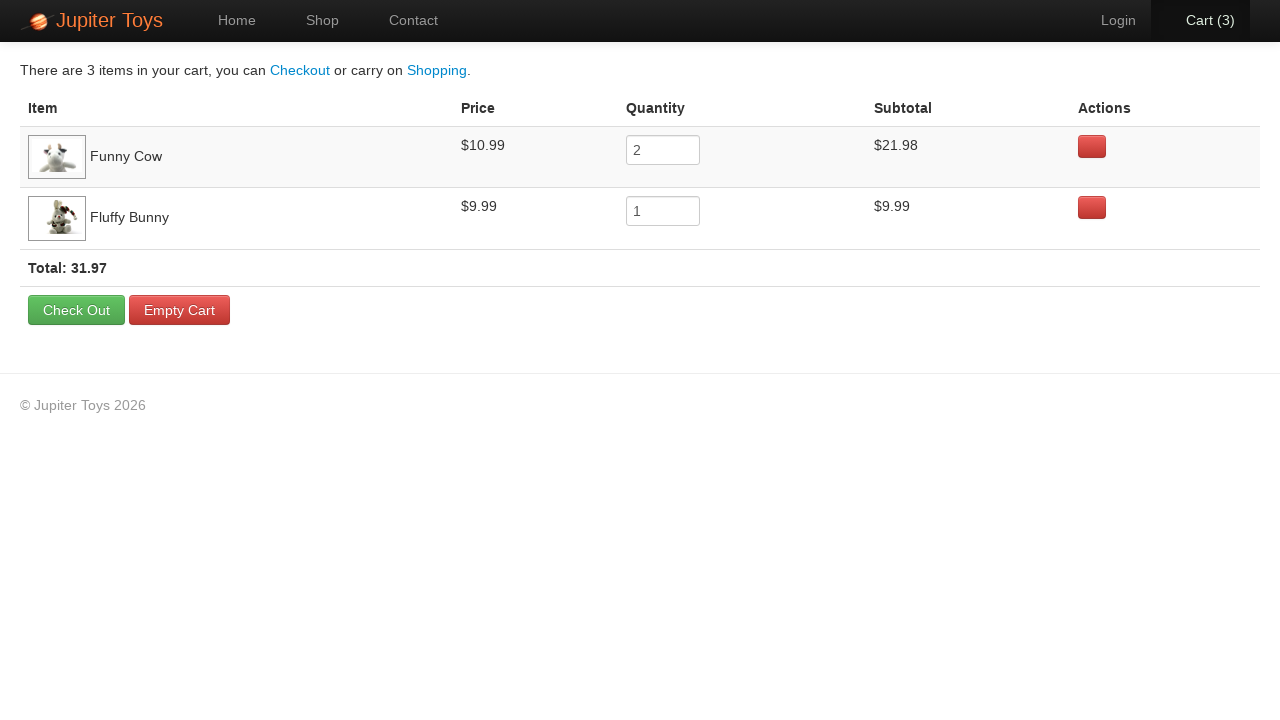

Cart table loaded with items
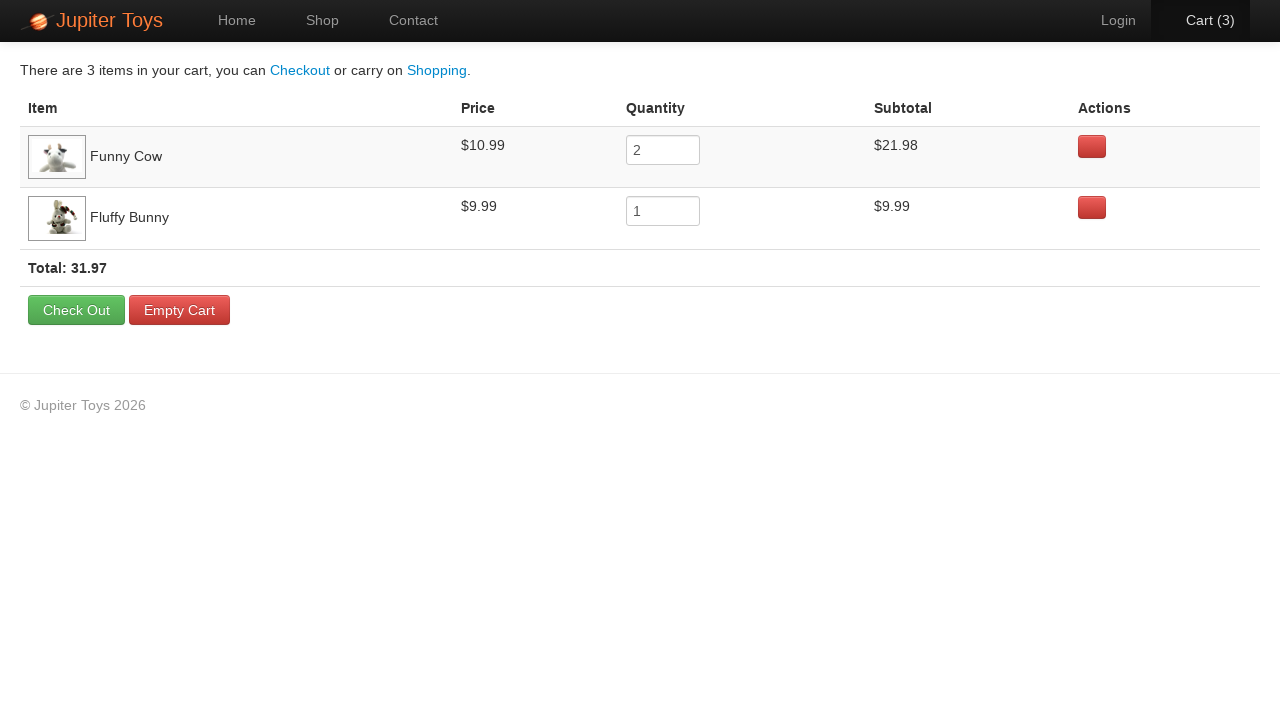

Verified quantity inputs are present in cart
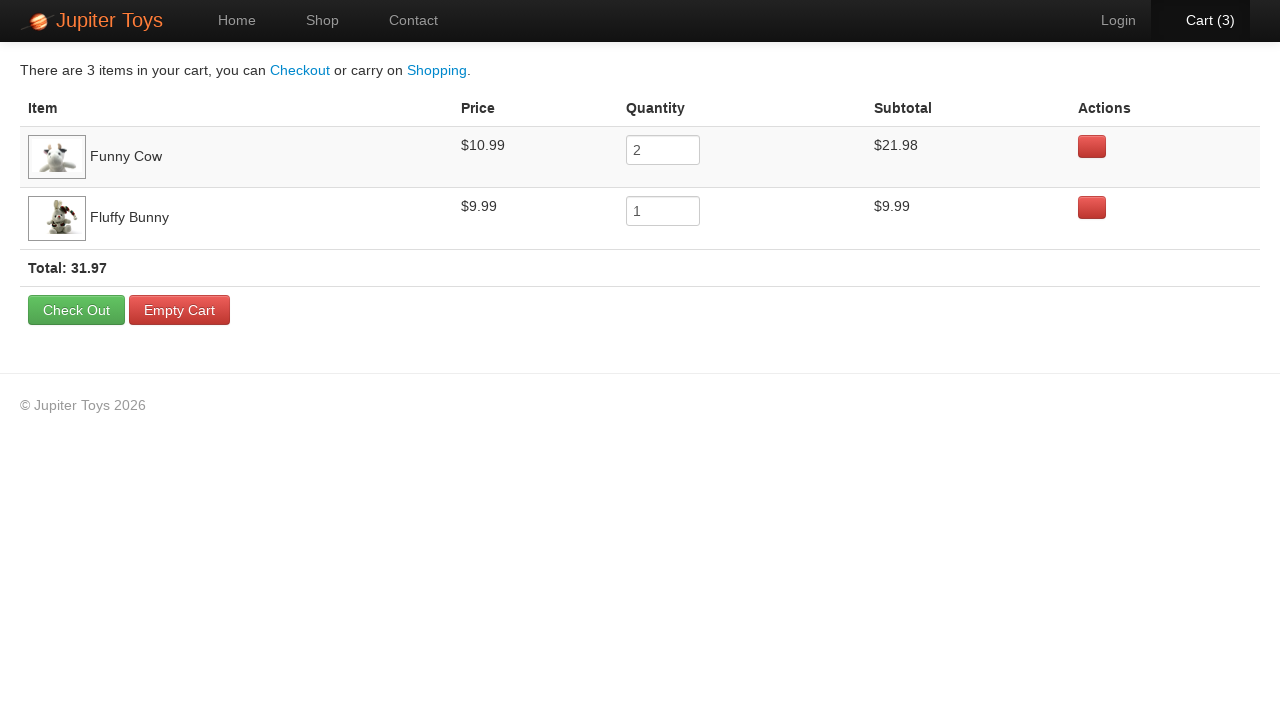

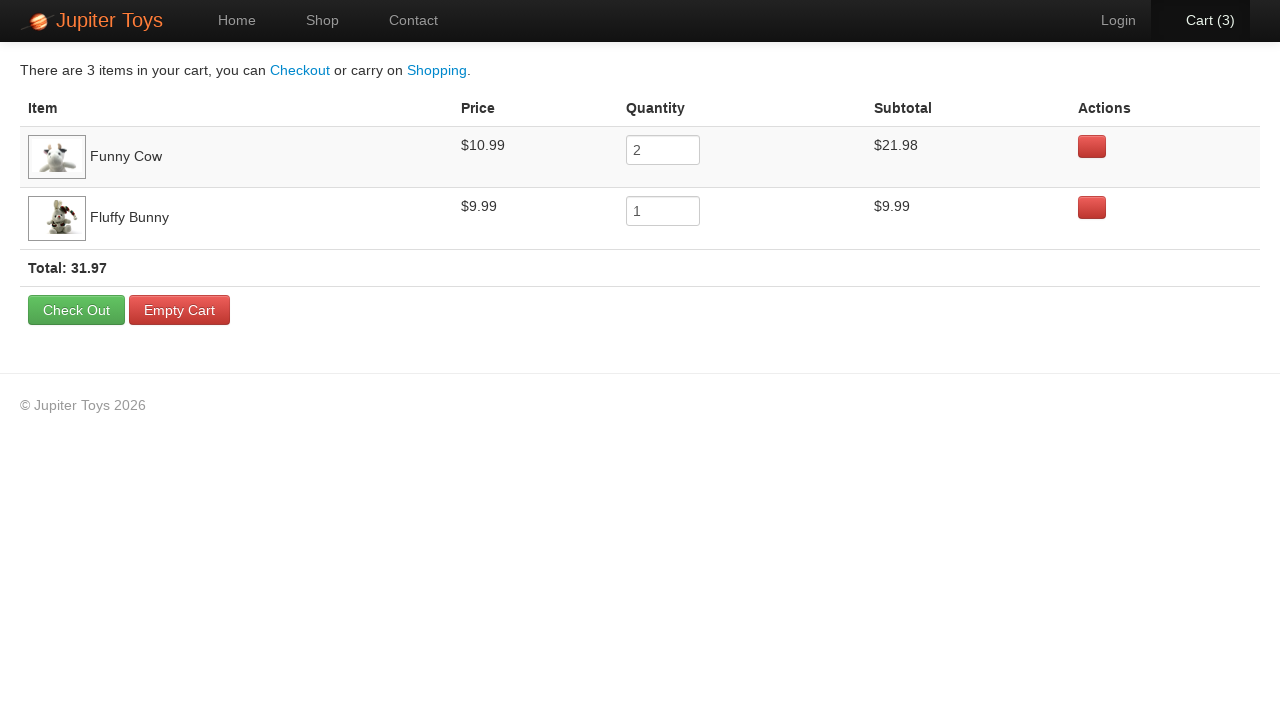